Tests JavaScript alert functionality by clicking through to the alerts page, triggering a prompt dialog, entering text, and verifying the text appears on the page

Starting URL: http://the-internet.herokuapp.com/

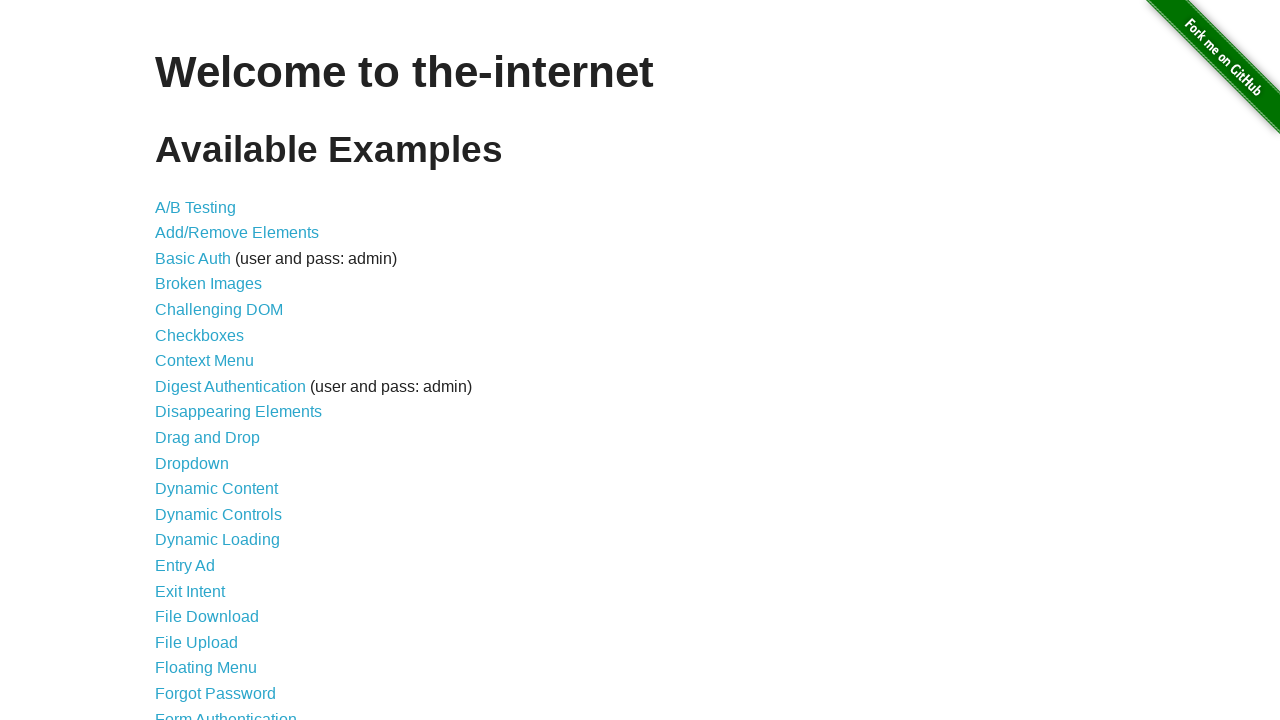

Clicked on JavaScript Alerts link at (214, 361) on xpath=//a[.='JavaScript Alerts']
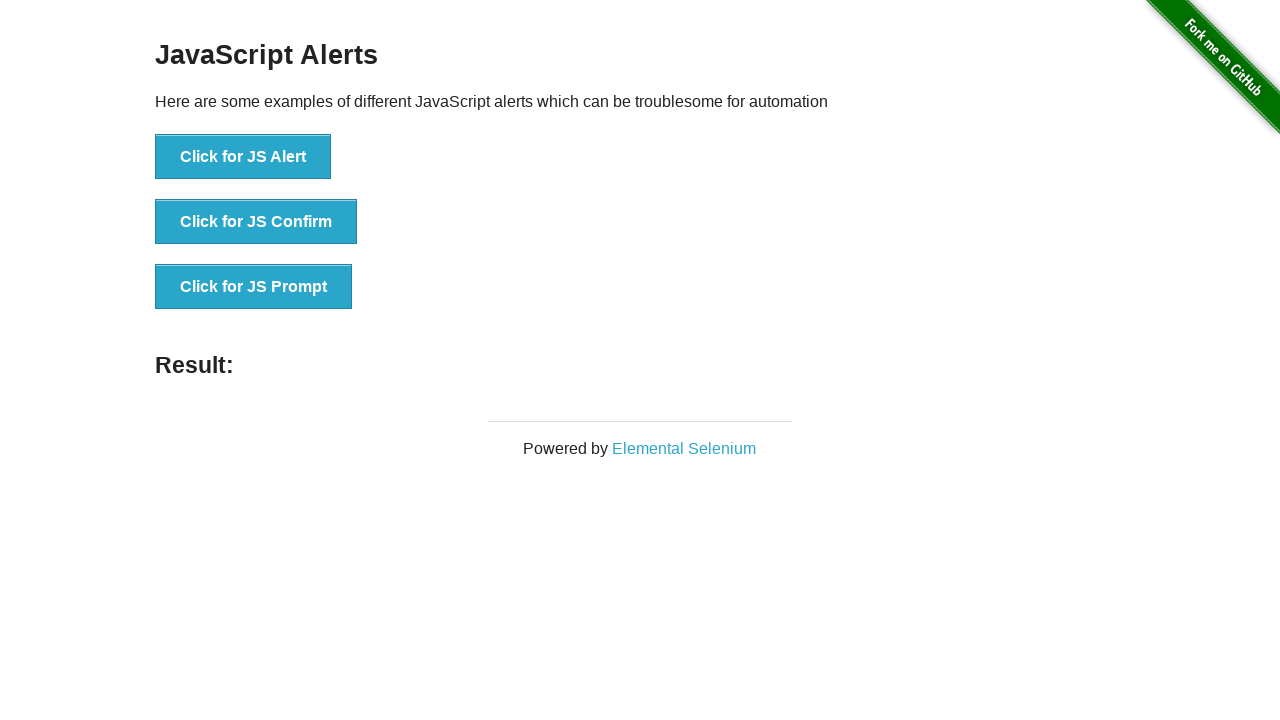

Clicked the button to trigger JS Prompt at (254, 287) on xpath=//button[@onclick='jsPrompt()']
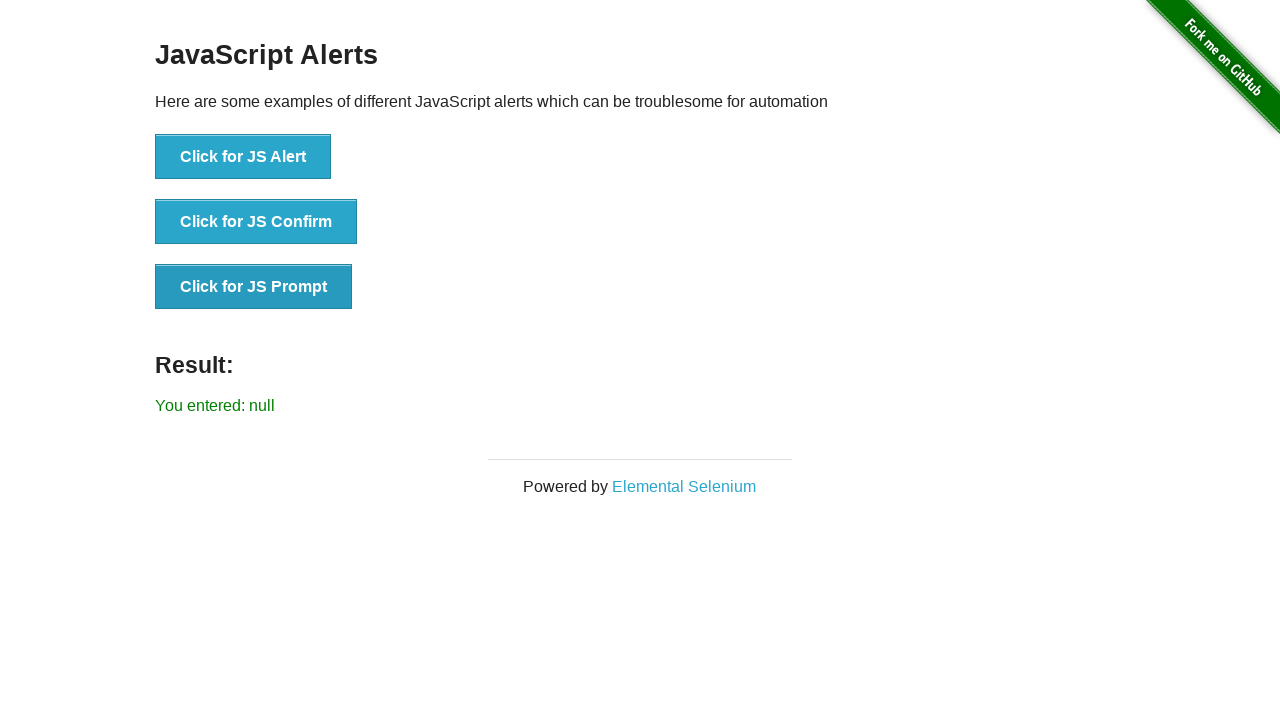

Set up dialog handler to accept prompt with 'Hello Word'
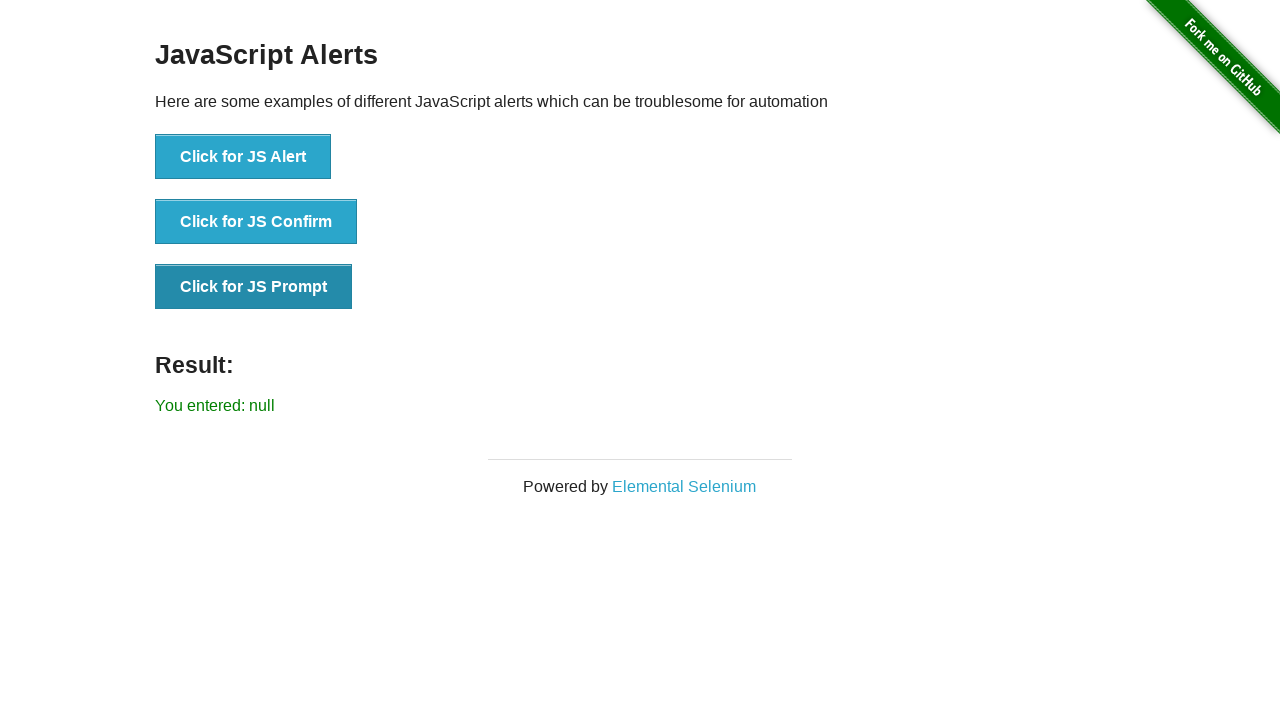

Clicked the button to trigger JS Prompt again and entered text at (254, 287) on xpath=//button[@onclick='jsPrompt()']
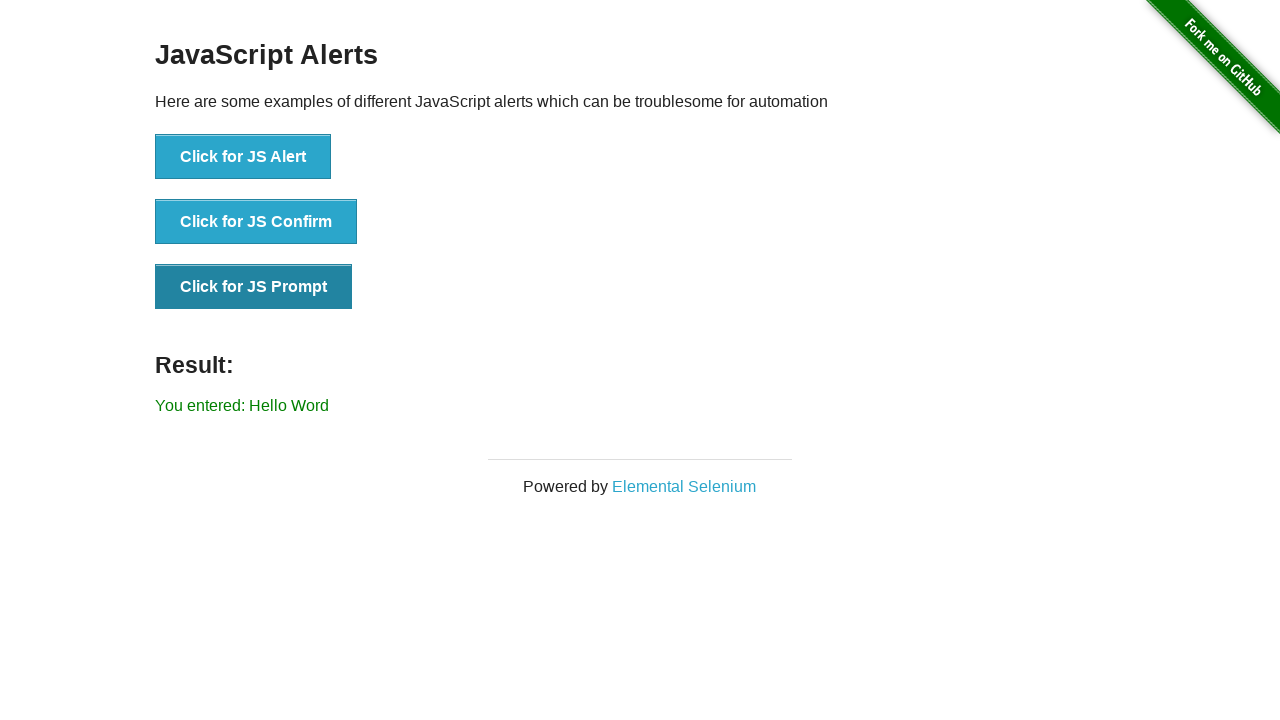

Verified that 'Hello Word' text appears in the result element
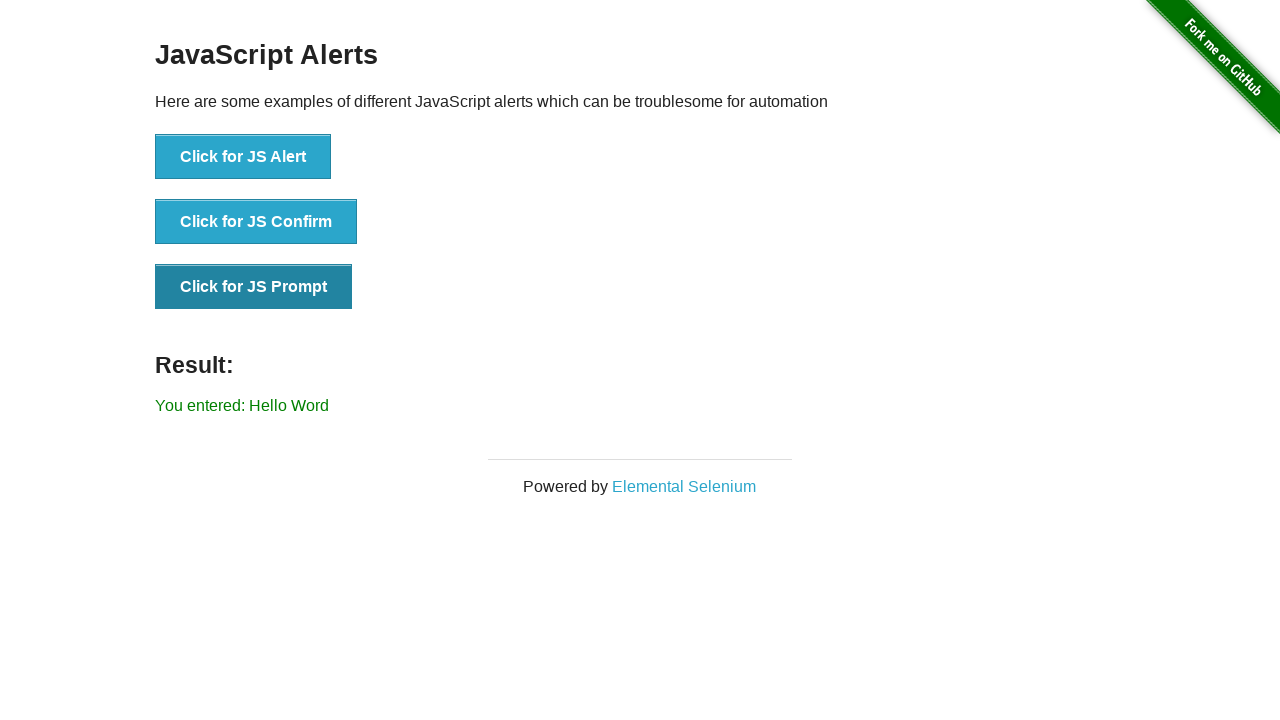

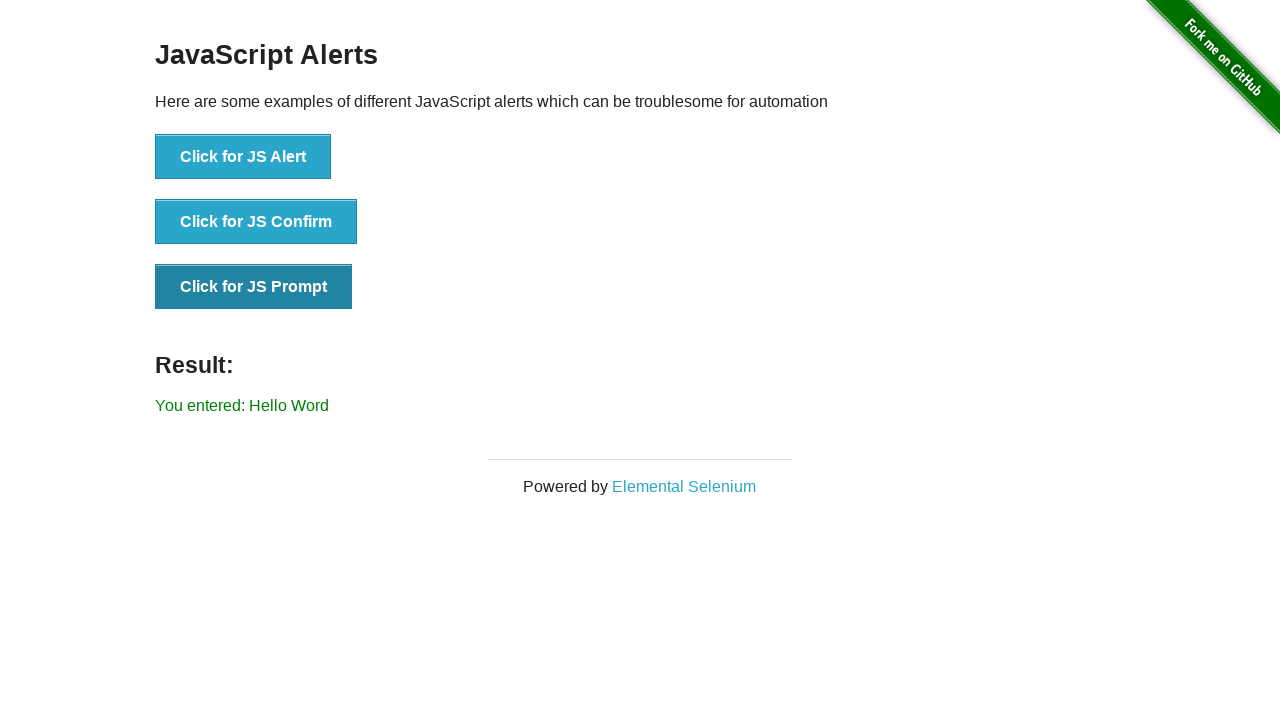